Tests dropdown functionality by clicking the dropdown button, selecting the "Modal" option from the dropdown menu, and then verifying page links are accessible

Starting URL: https://formy-project.herokuapp.com/dropdown

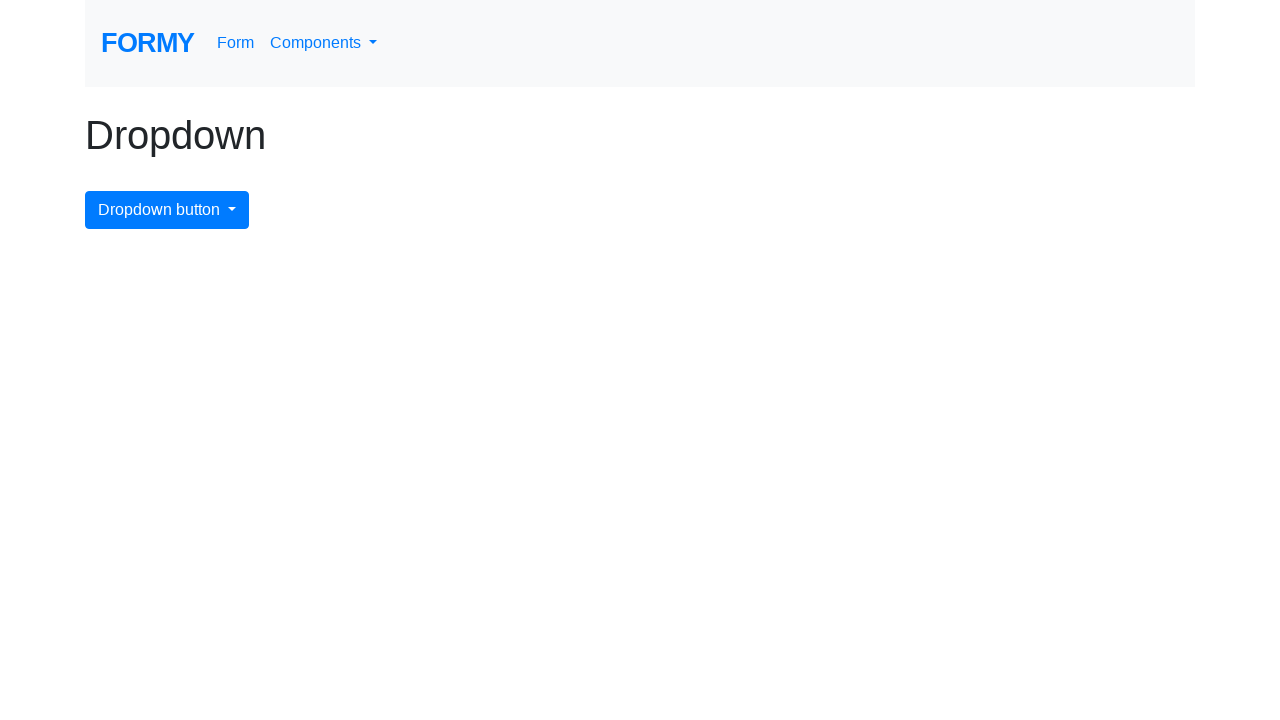

Clicked dropdown button to open menu at (167, 210) on button#dropdownMenuButton
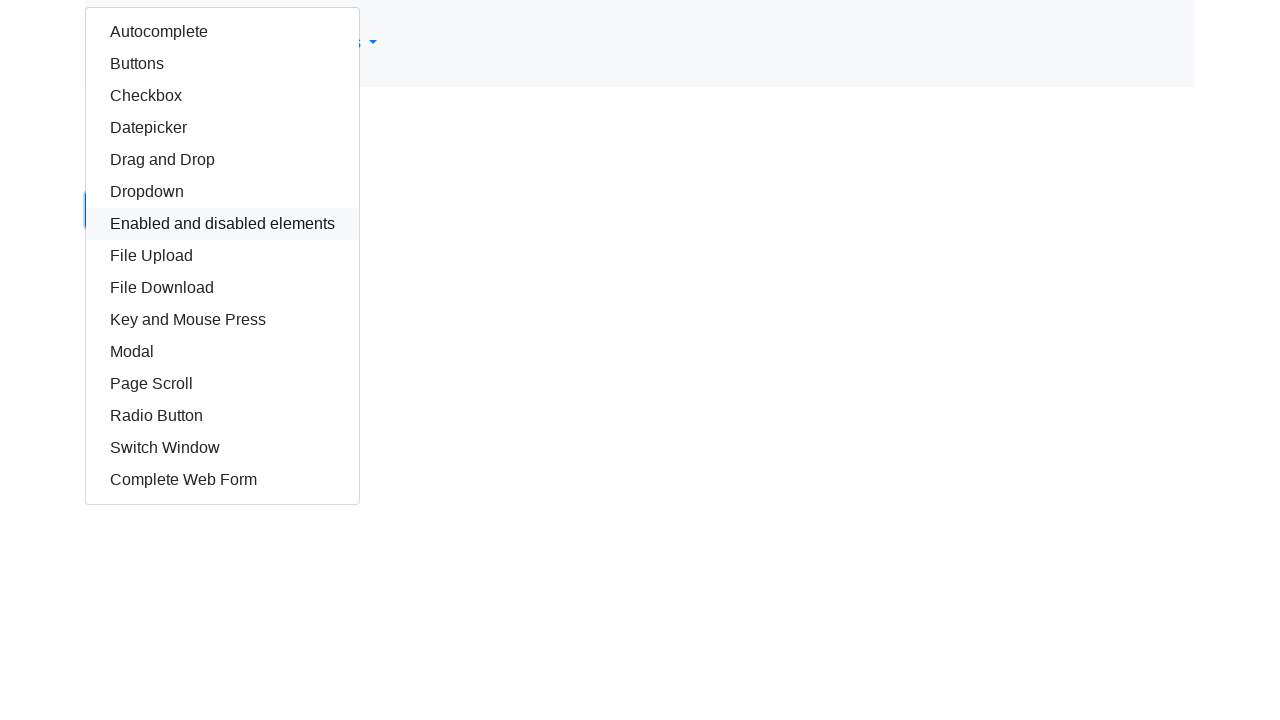

Dropdown menu became visible
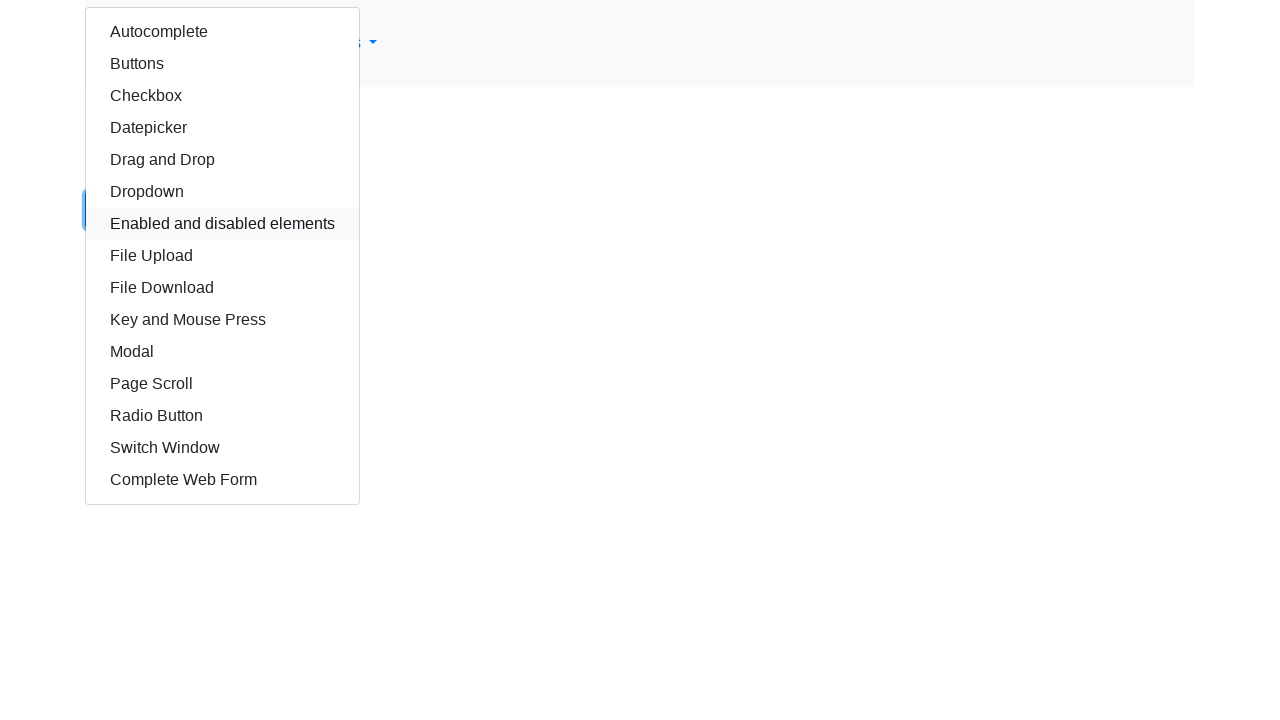

Selected 'Modal' option from dropdown menu at (222, 352) on div.dropdown-menu.show a >> nth=10
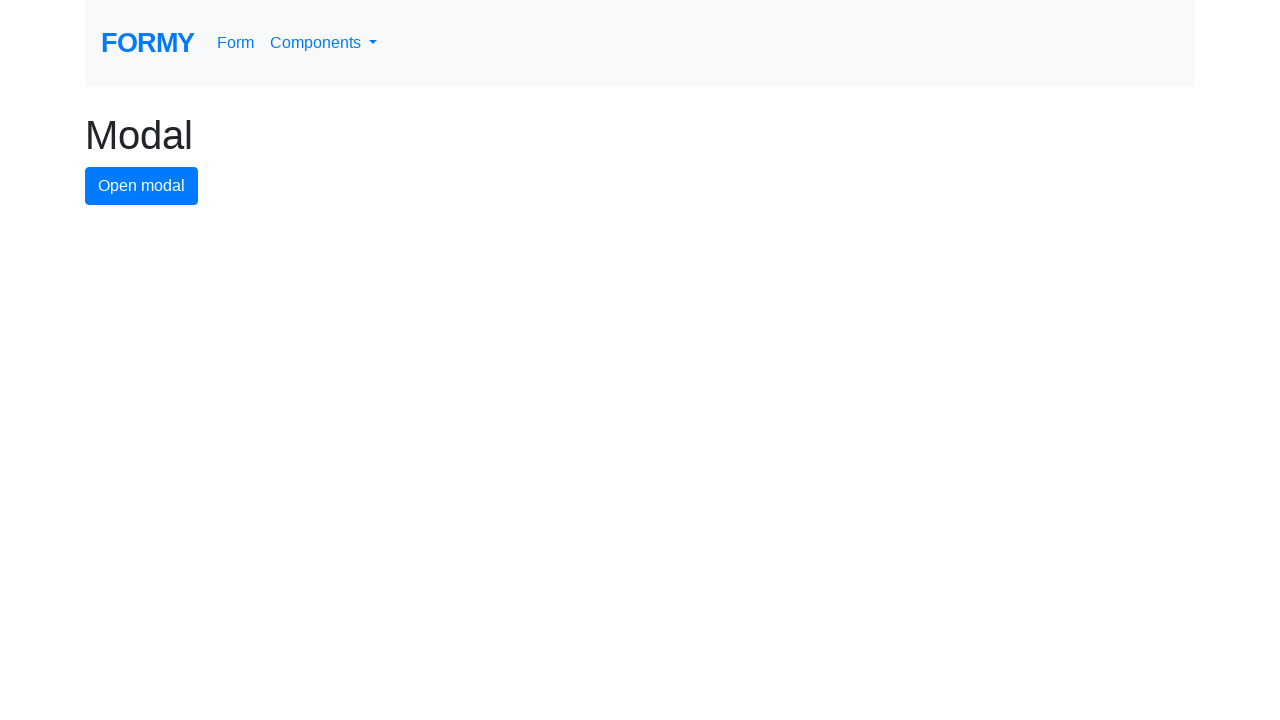

Page navigation completed and network became idle
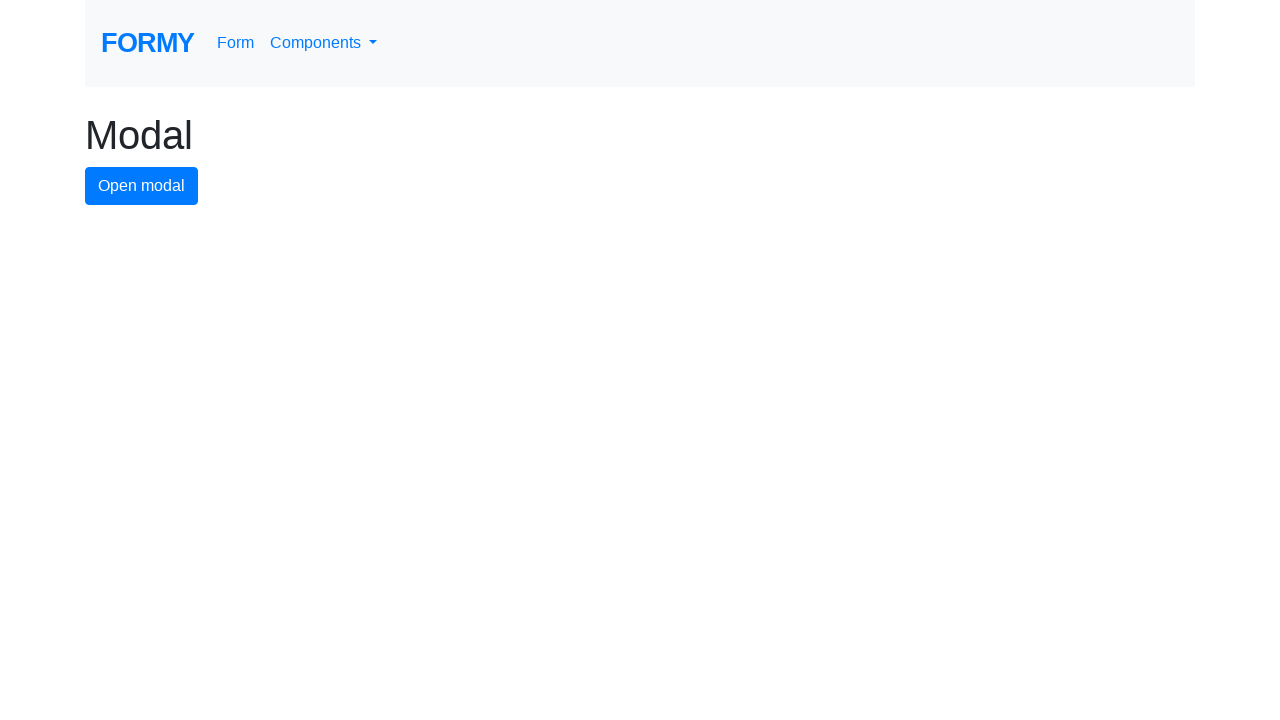

Verified page links are accessible
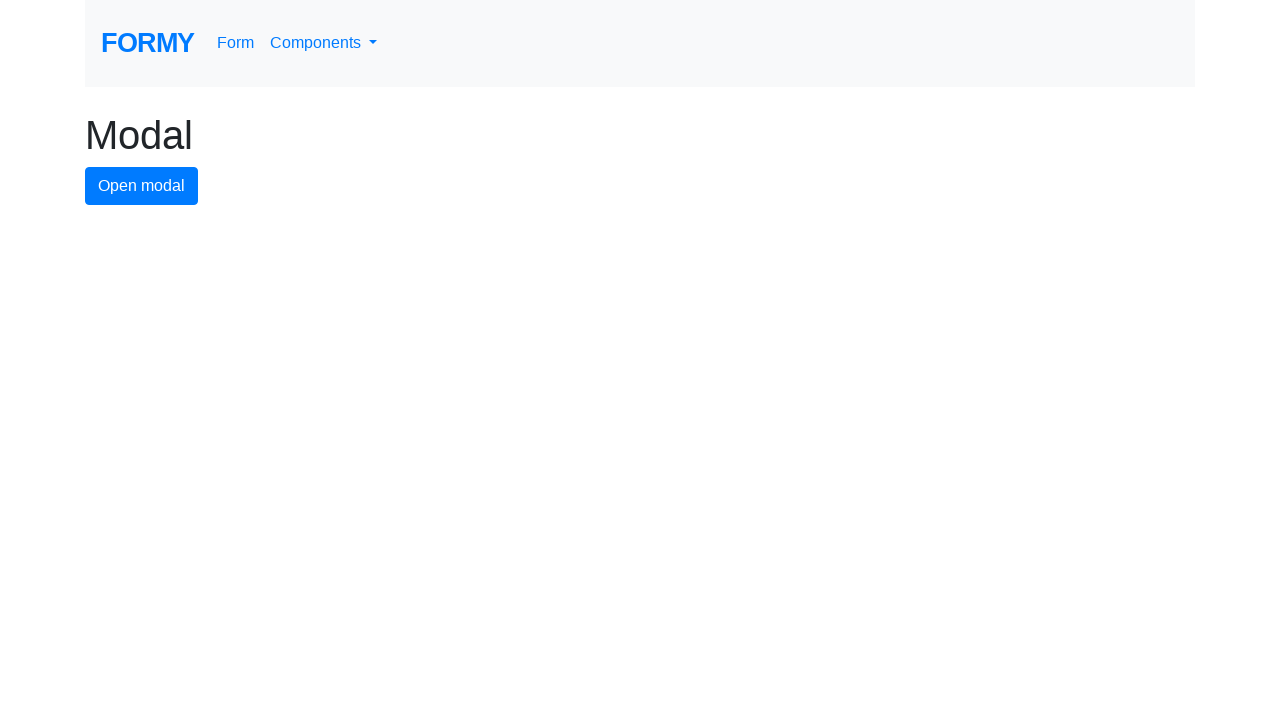

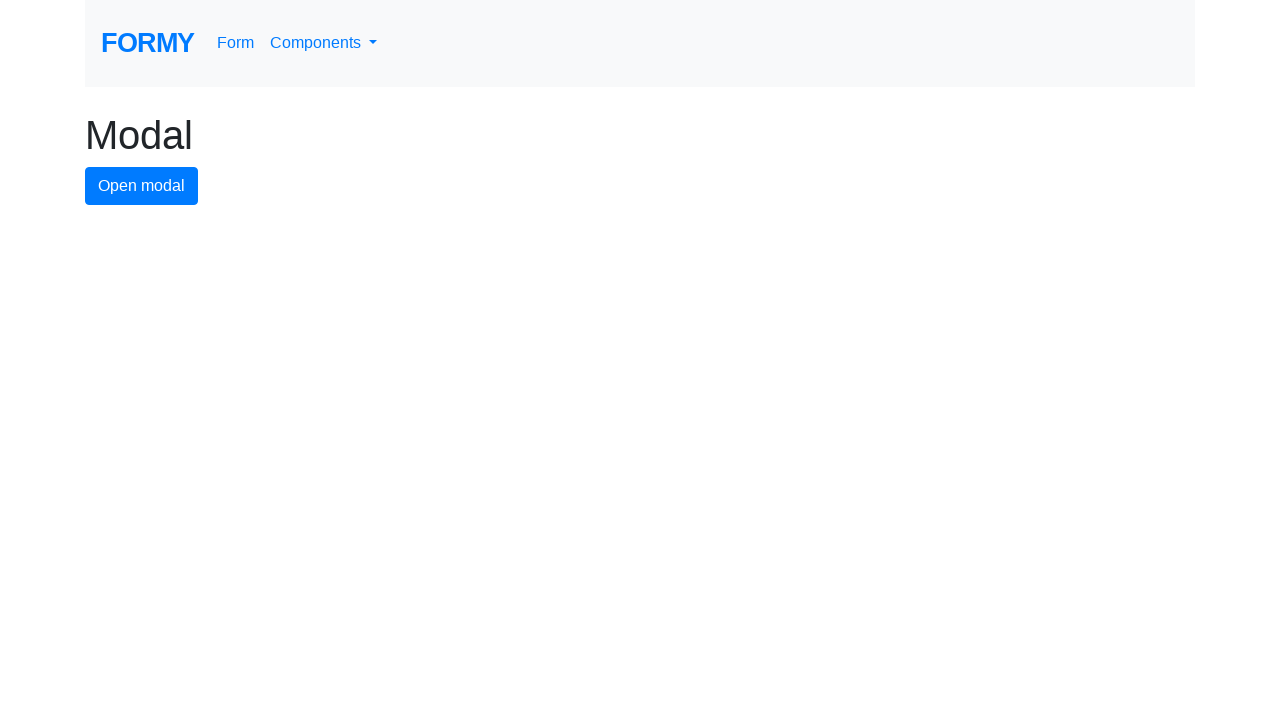